Tests adding todo items by creating two todos and verifying they appear in the list with correct text.

Starting URL: https://demo.playwright.dev/todomvc

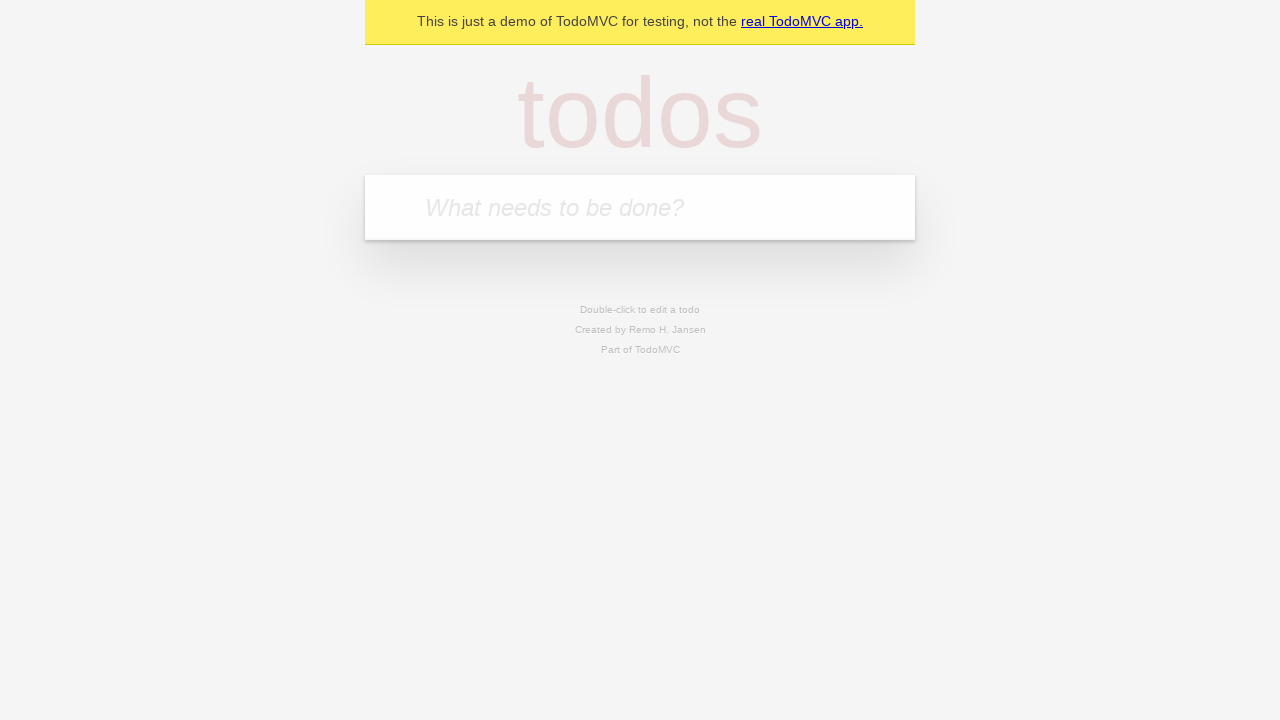

Filled new todo input with 'buy some cheese' on .new-todo
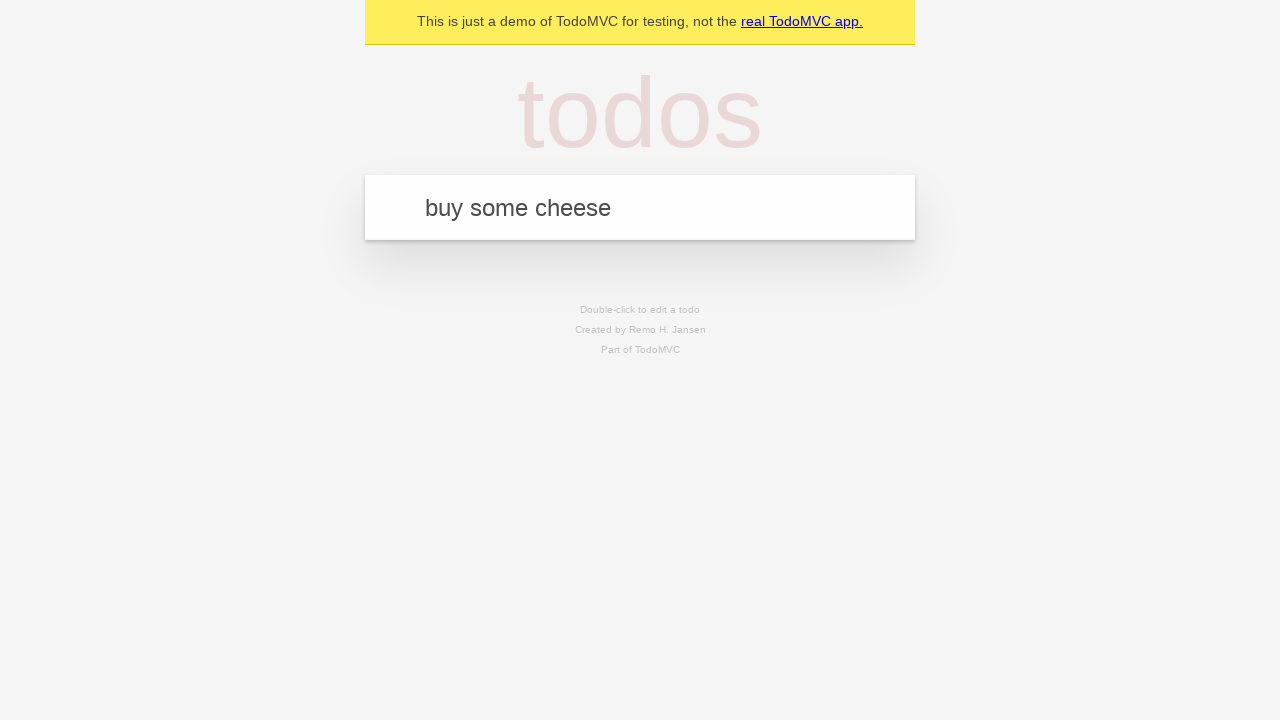

Pressed Enter to create first todo item on .new-todo
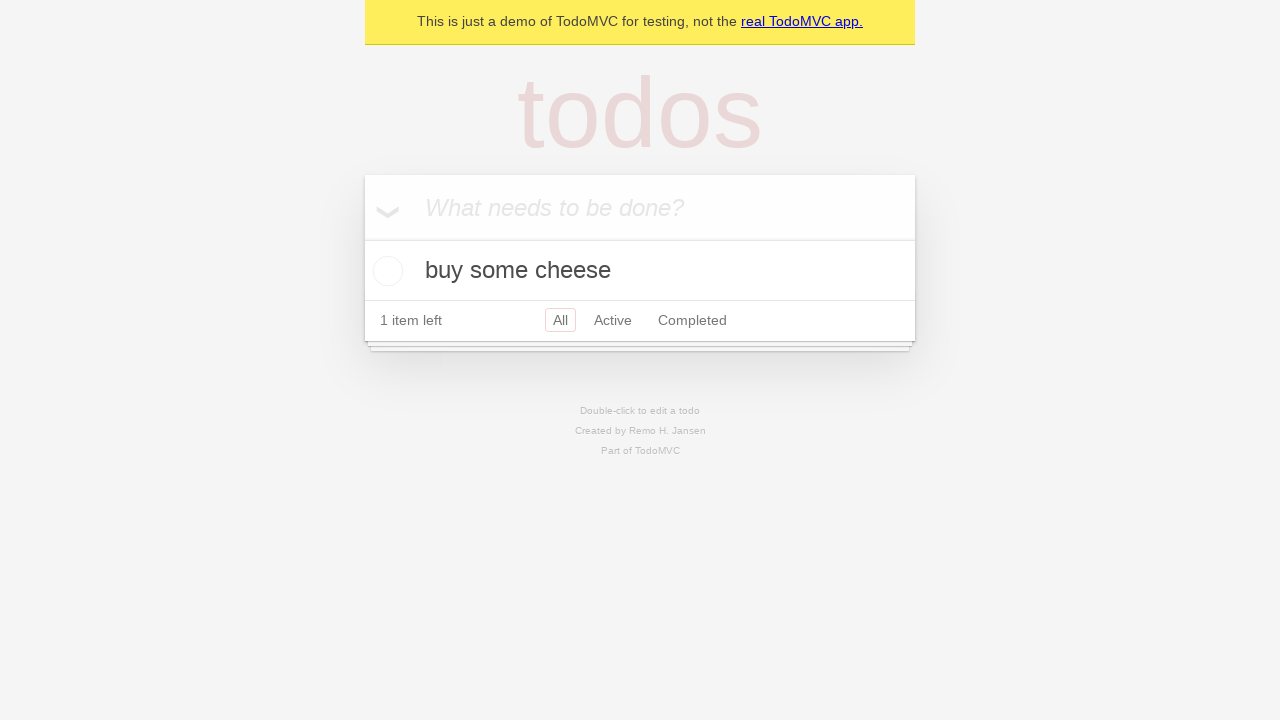

First todo appeared in the list
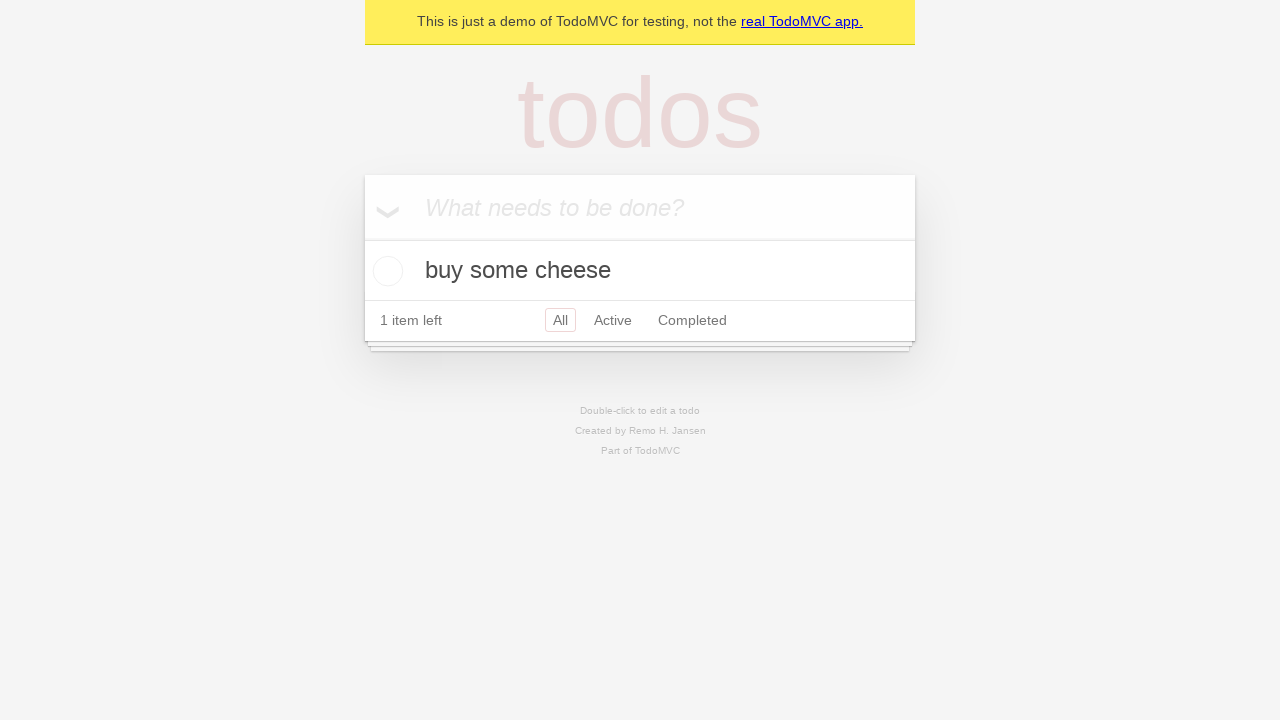

Filled new todo input with 'feed the cat' on .new-todo
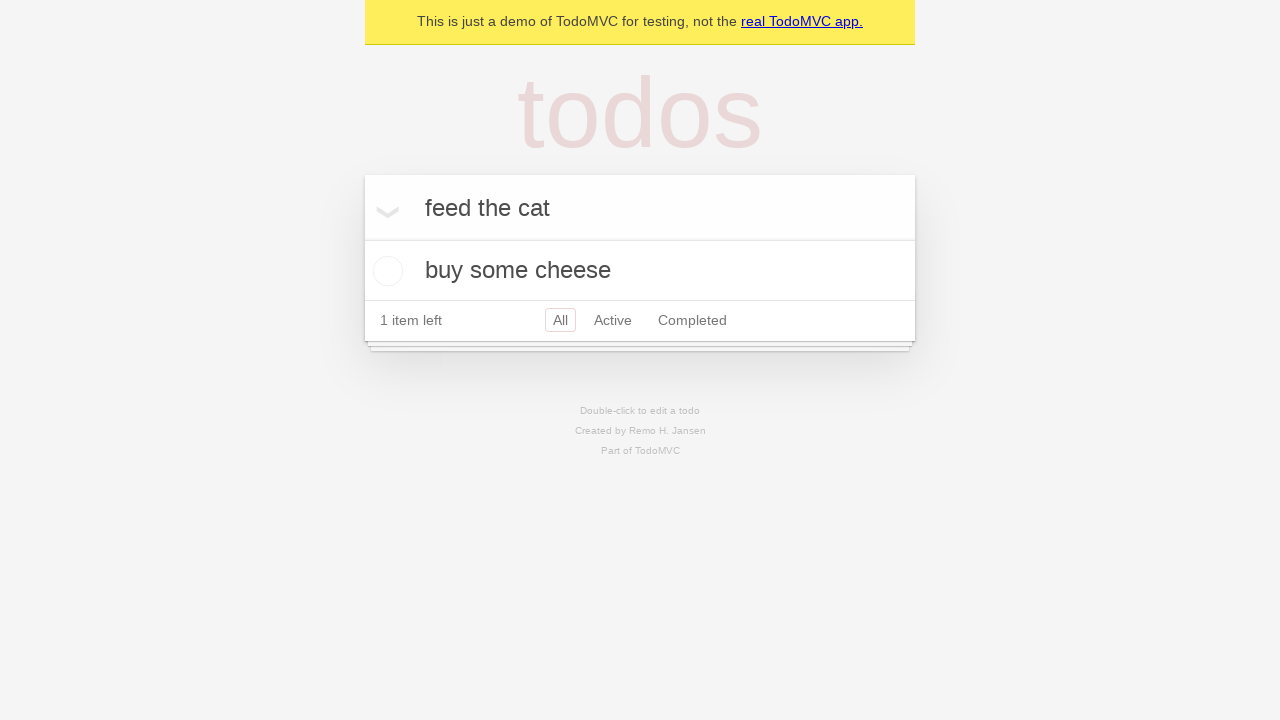

Pressed Enter to create second todo item on .new-todo
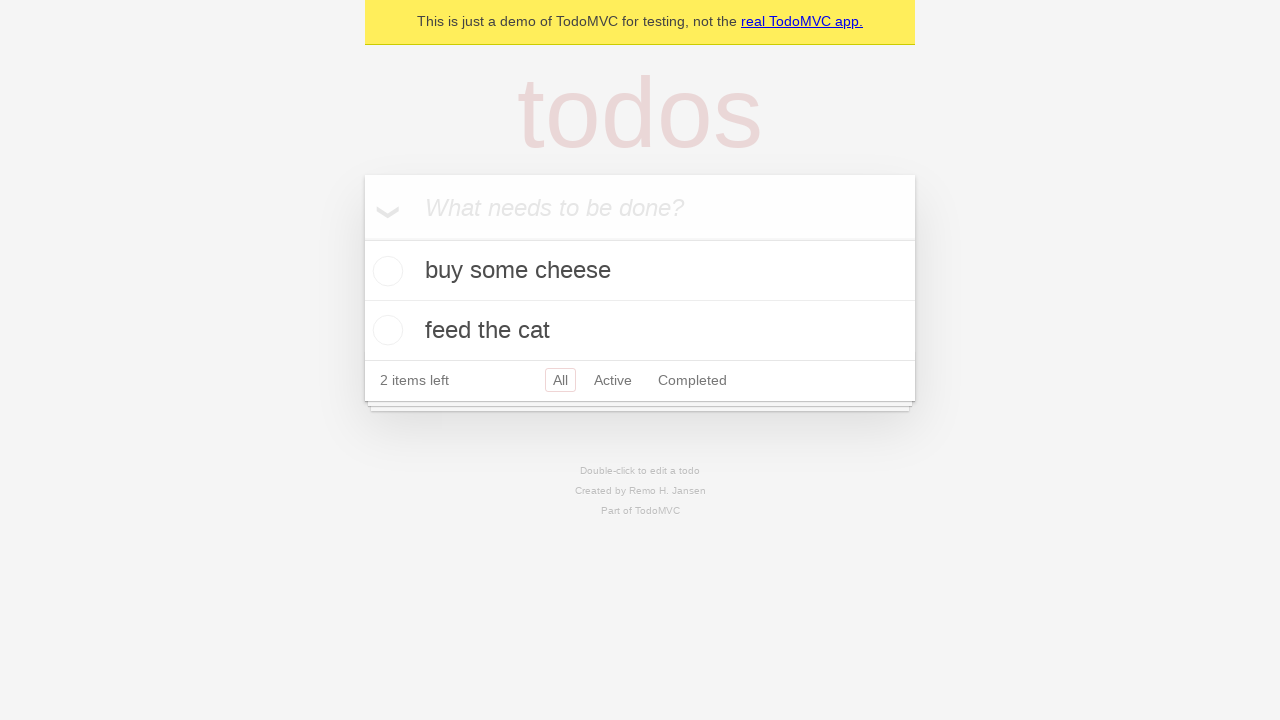

Verified both todo items are visible in the list
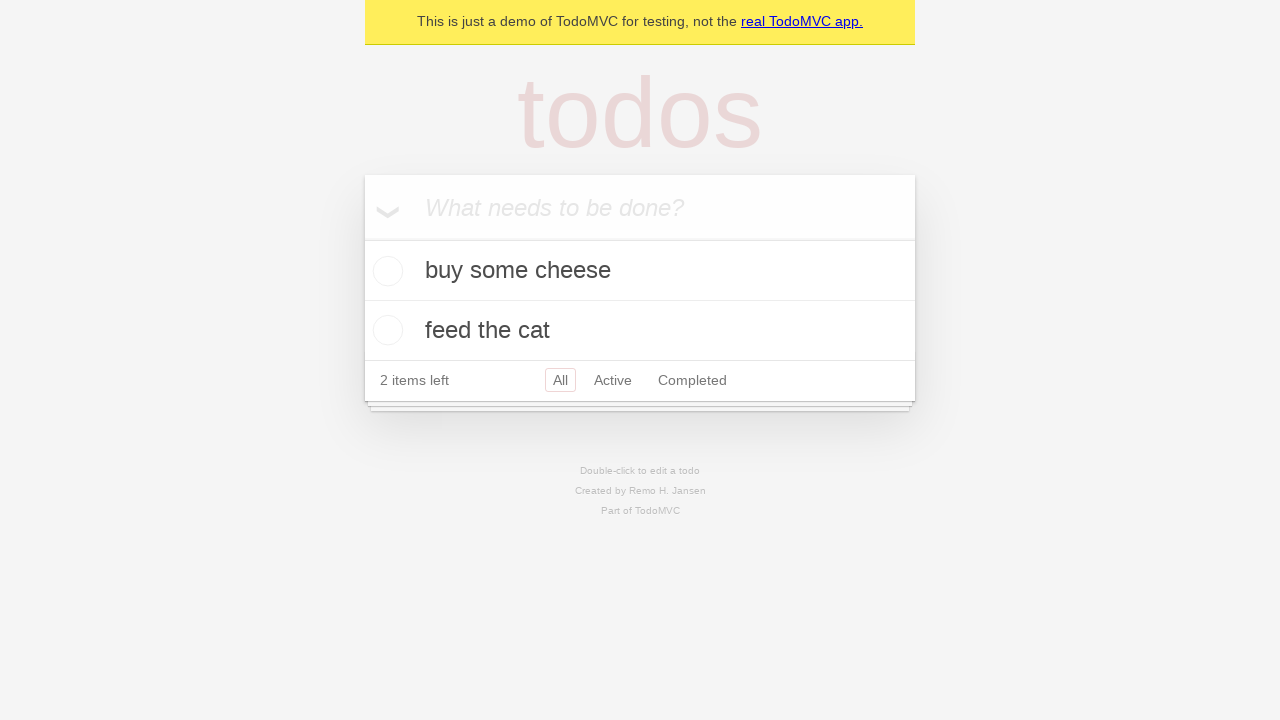

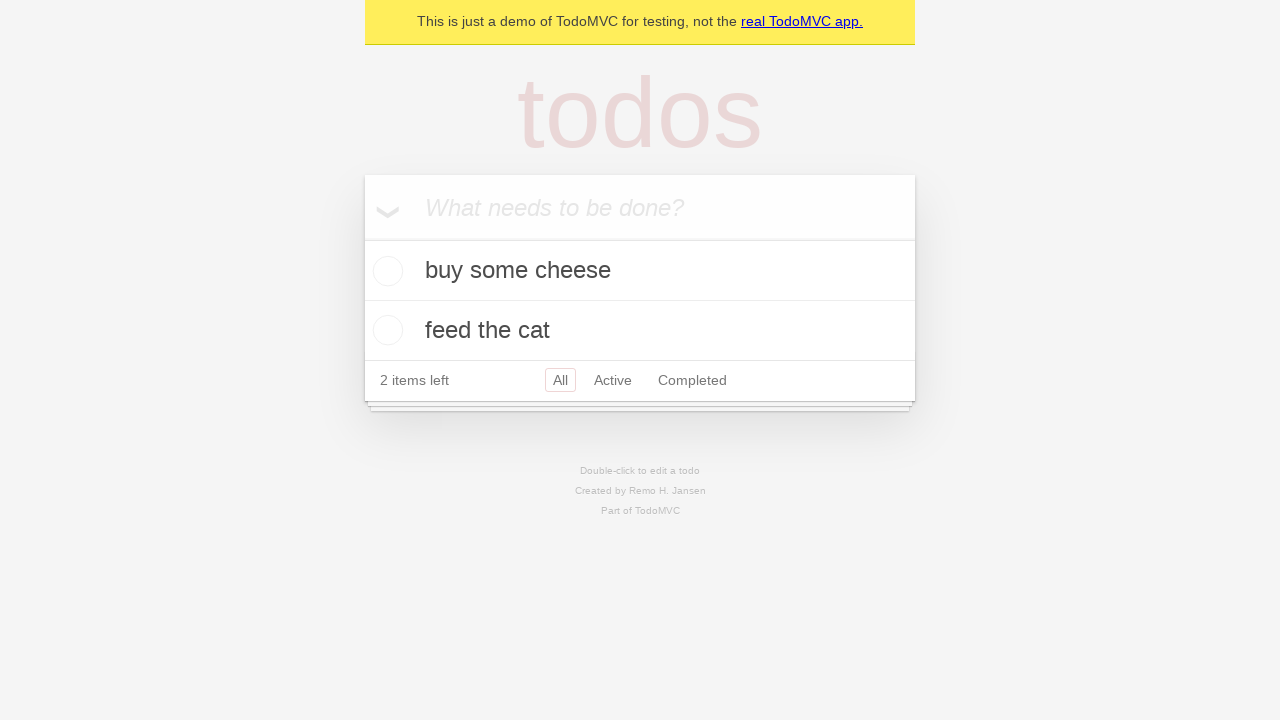